Tests that changing grid size and words number options dynamically updates the URL parameters on a word puzzle generator

Starting URL: http://hidden-words.fr/

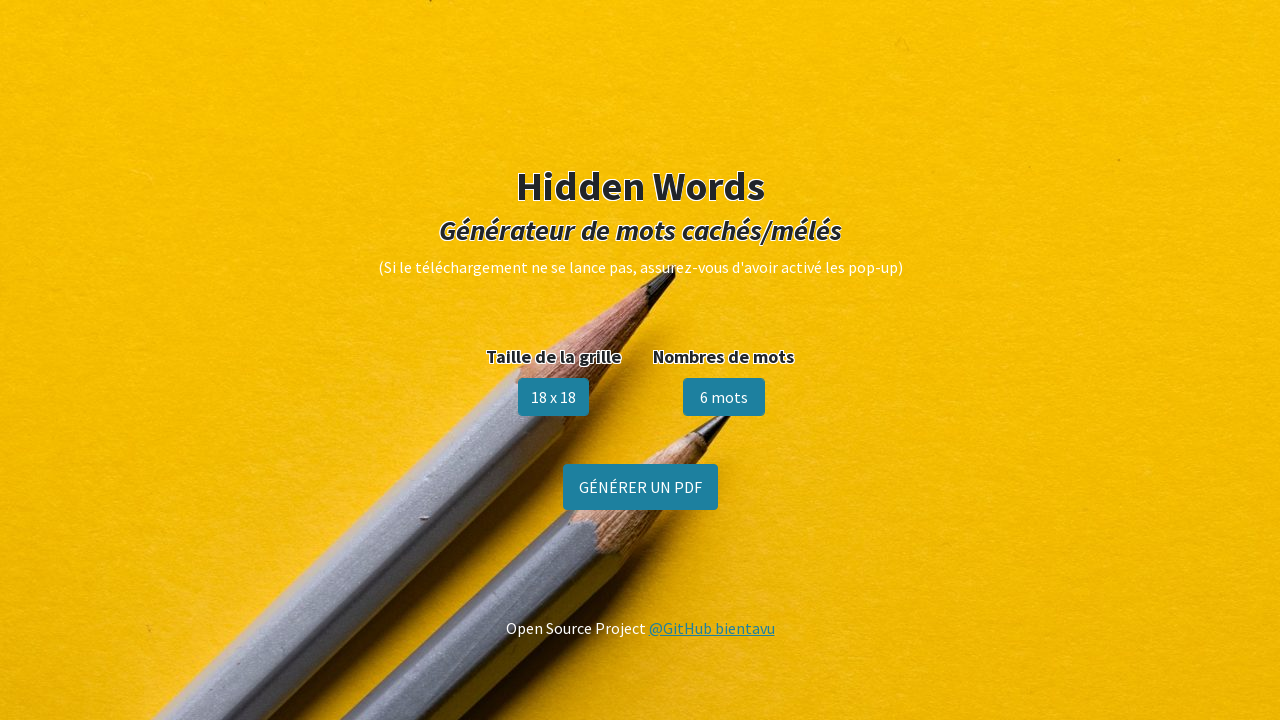

Selected grid size option '20 x 20' on #grid-size
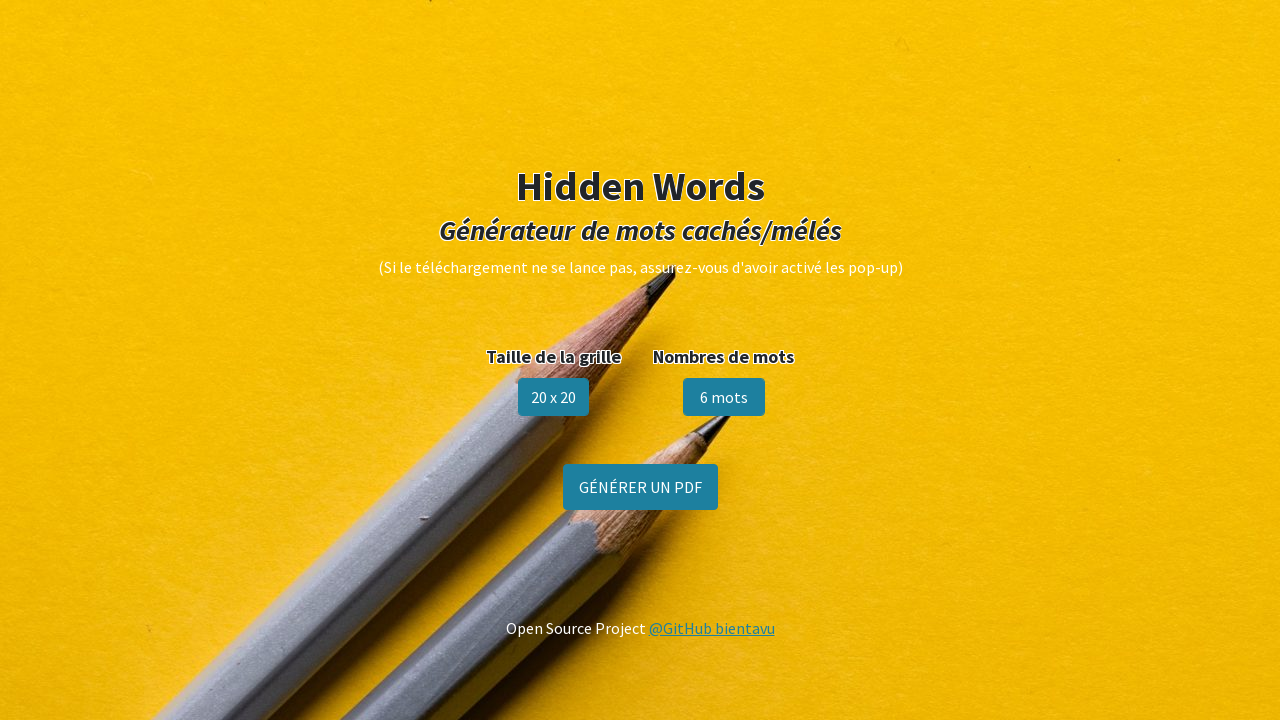

Selected words number option '8' on #words-number
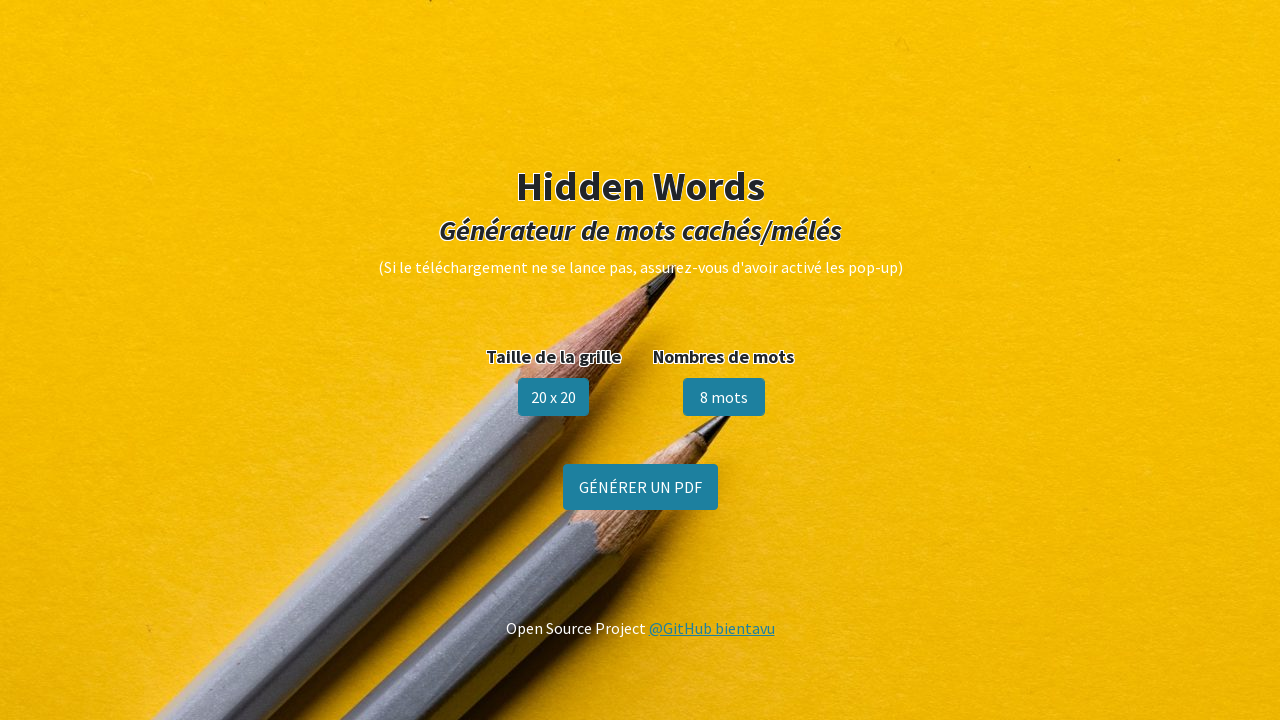

Waited 500ms for URL parameters to update dynamically
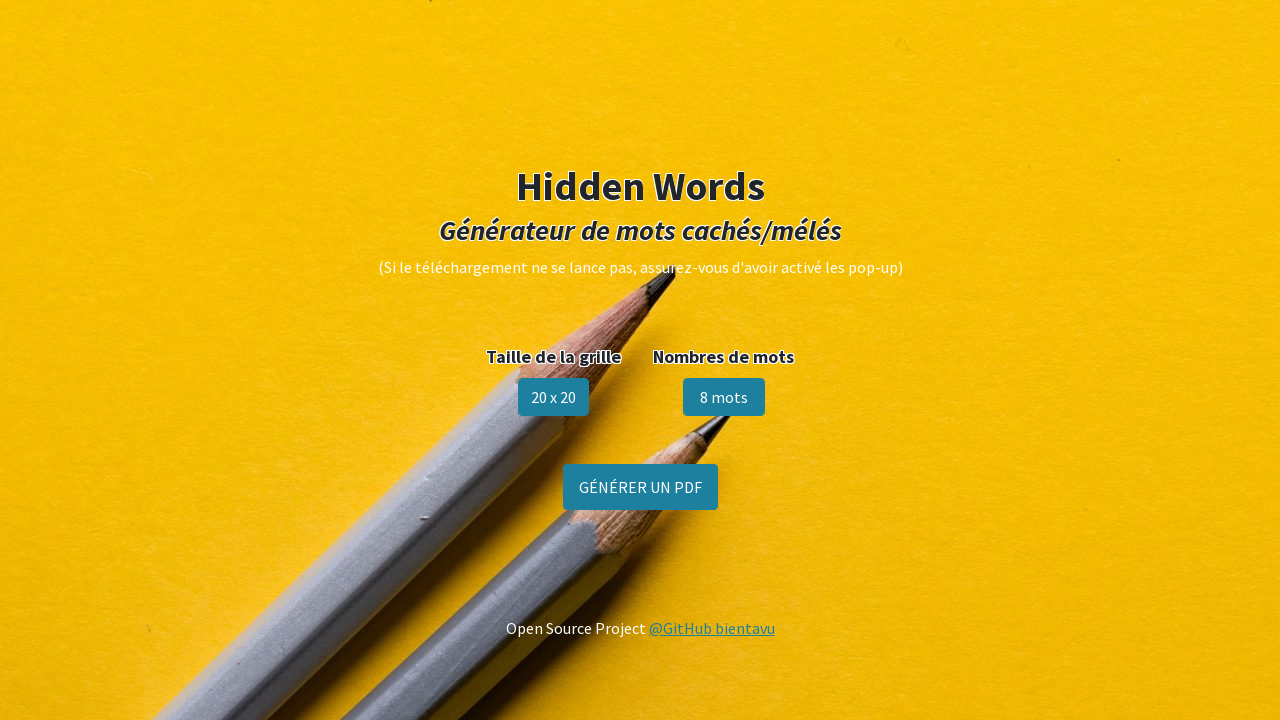

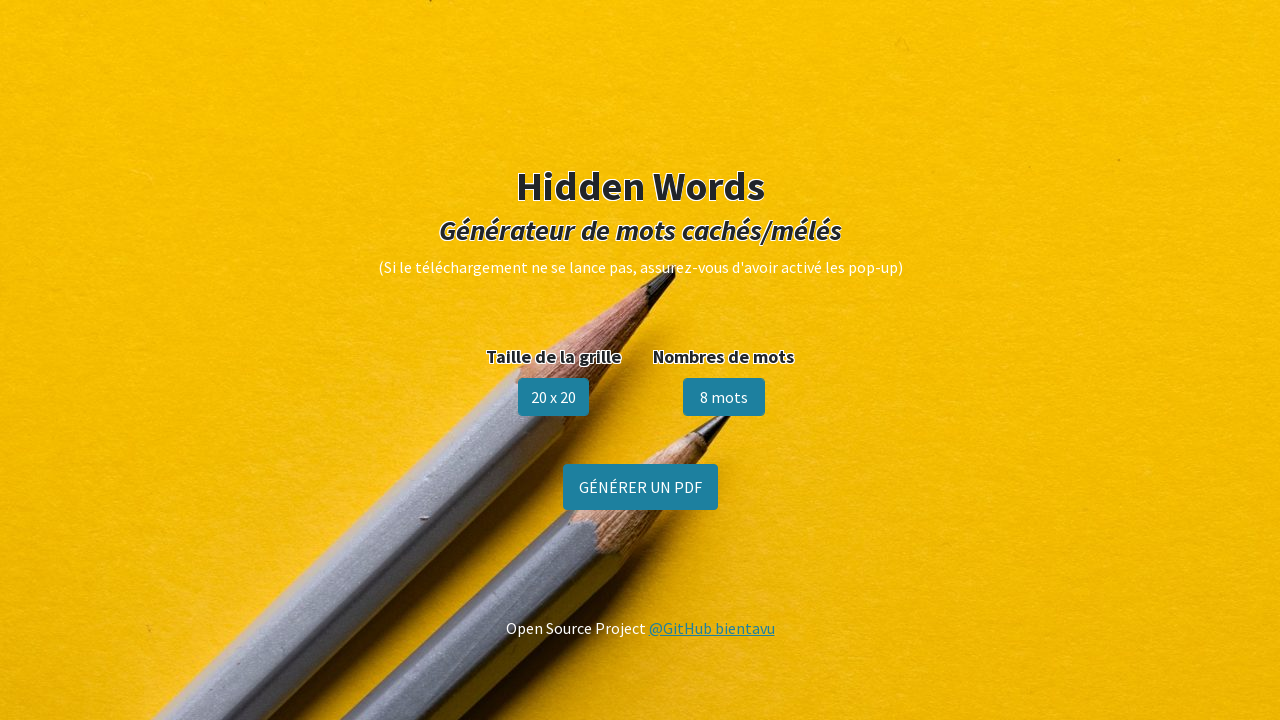